Visits JPL Space images page and clicks on the full image button to view the featured Mars image

Starting URL: https://data-class-jpl-space.s3.amazonaws.com/JPL_Space/index.html

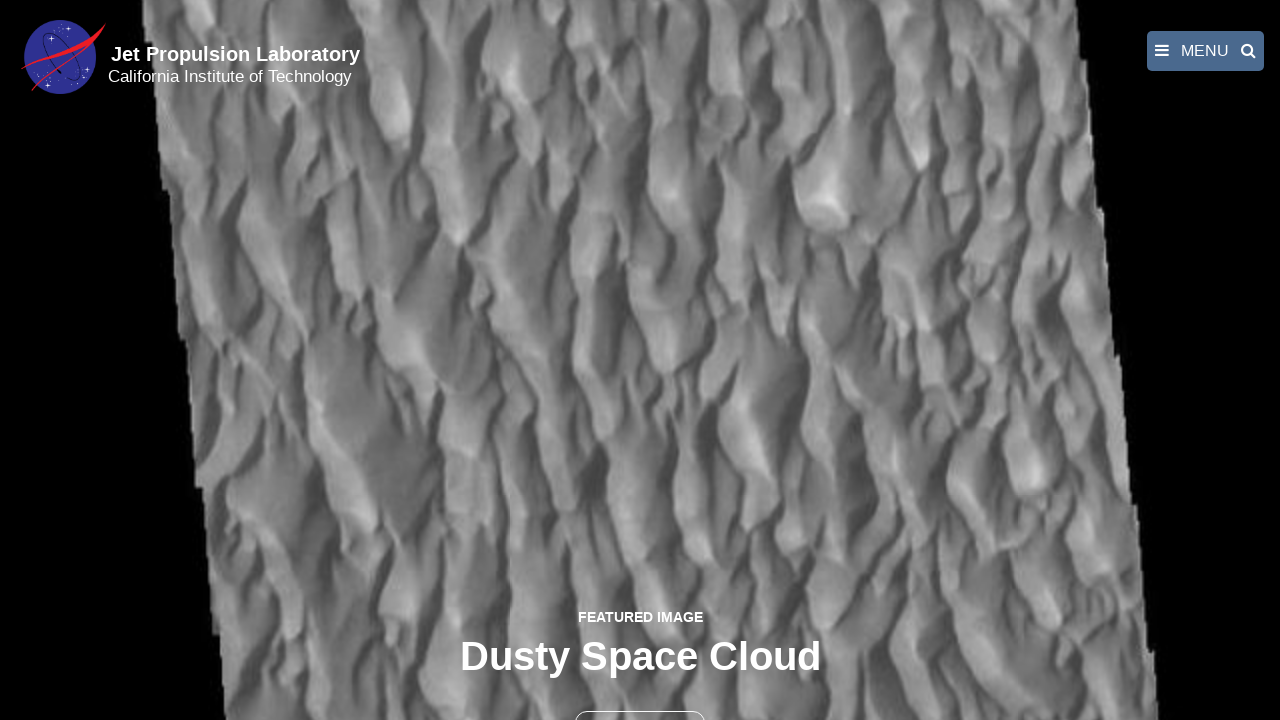

Navigated to JPL Space images page
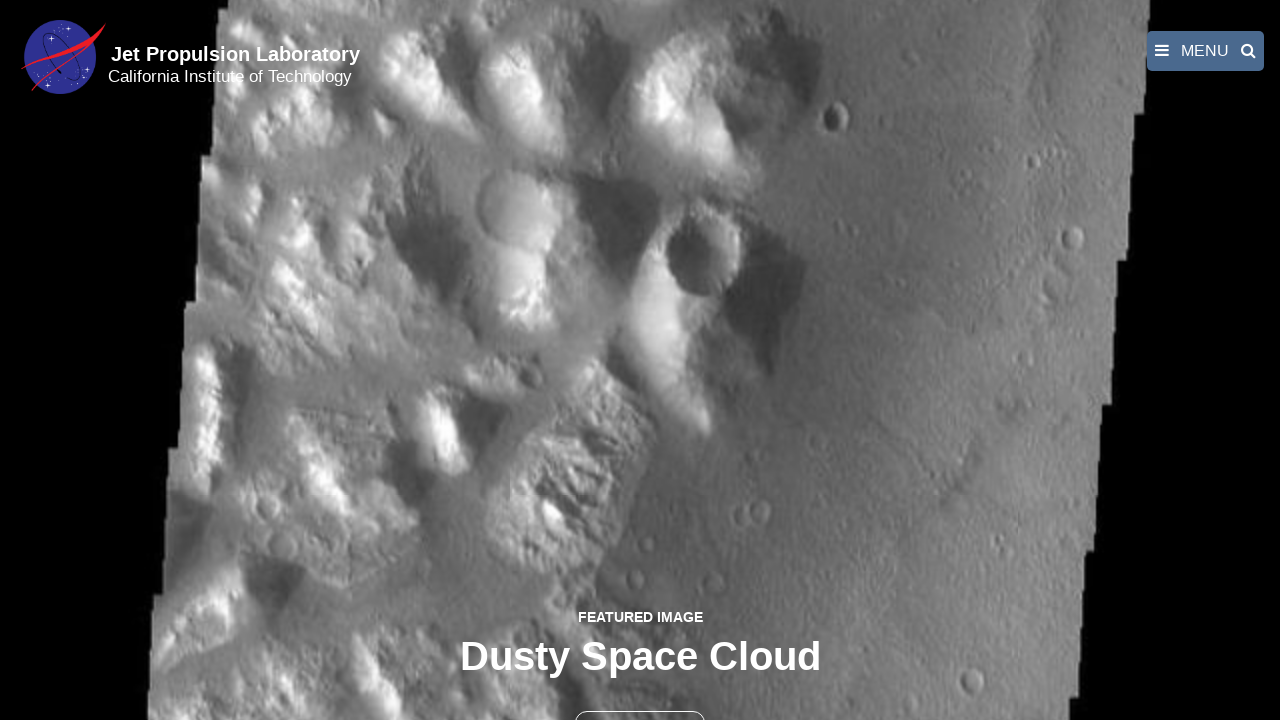

Clicked the full image button to view featured Mars image at (640, 699) on button >> nth=1
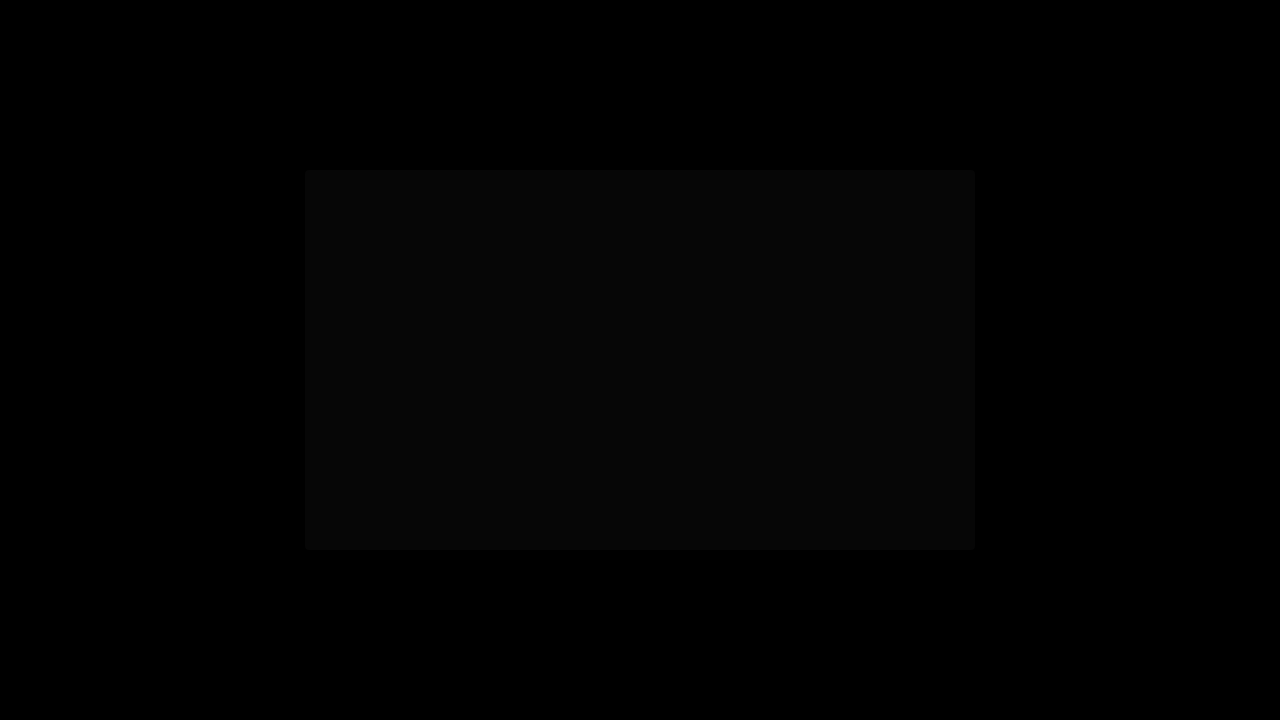

Featured Mars image loaded in fancybox viewer
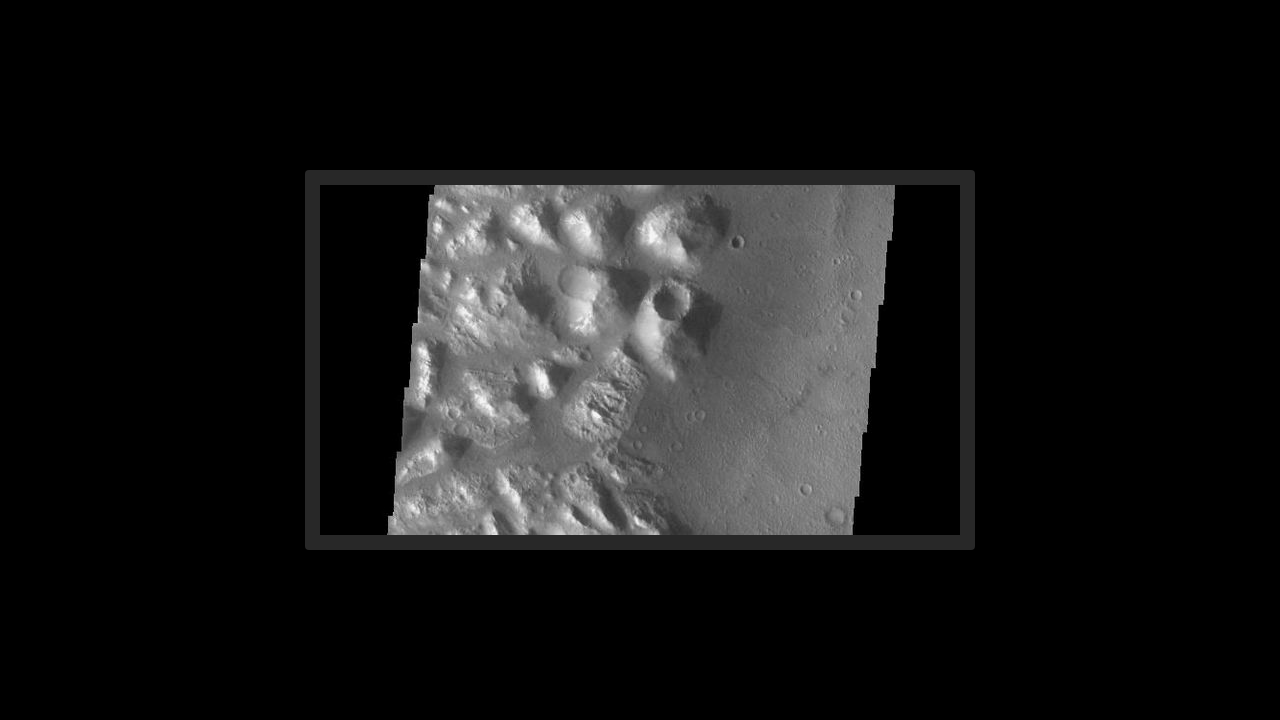

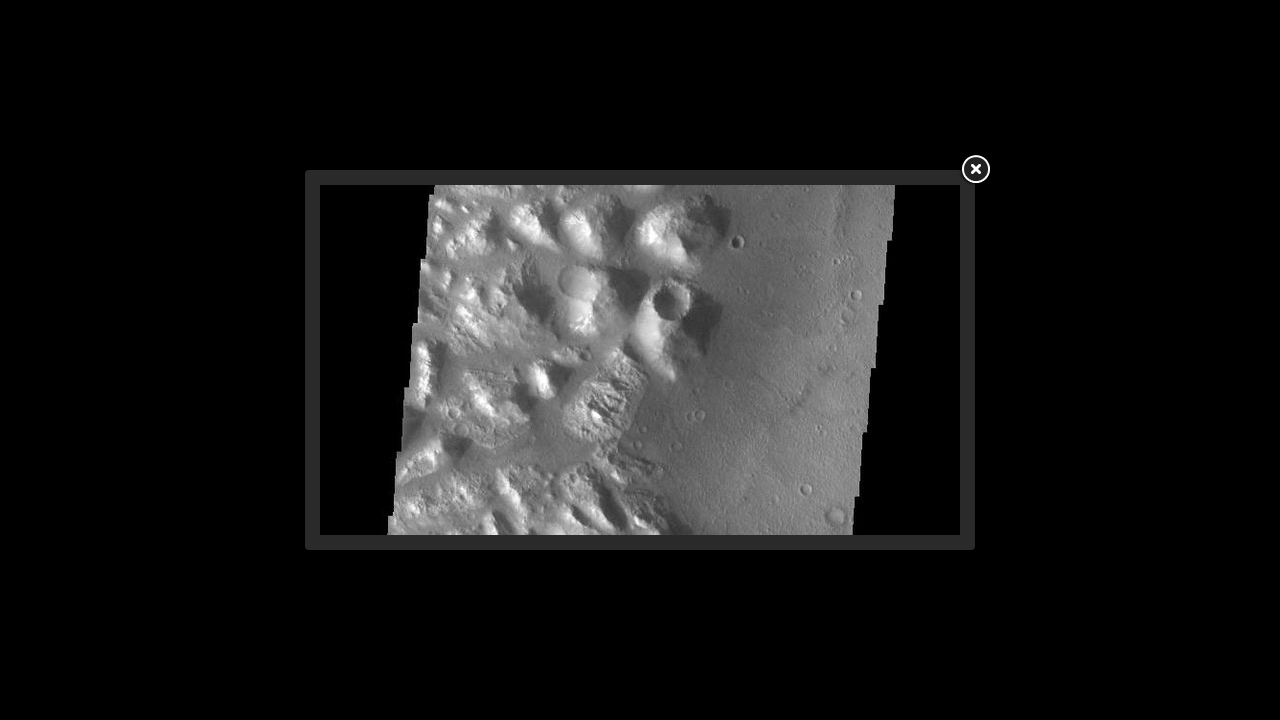